Tests that a todo item can be marked as done by clicking its checkbox after adding it to the list.

Starting URL: https://demo.playwright.dev/todomvc/#/

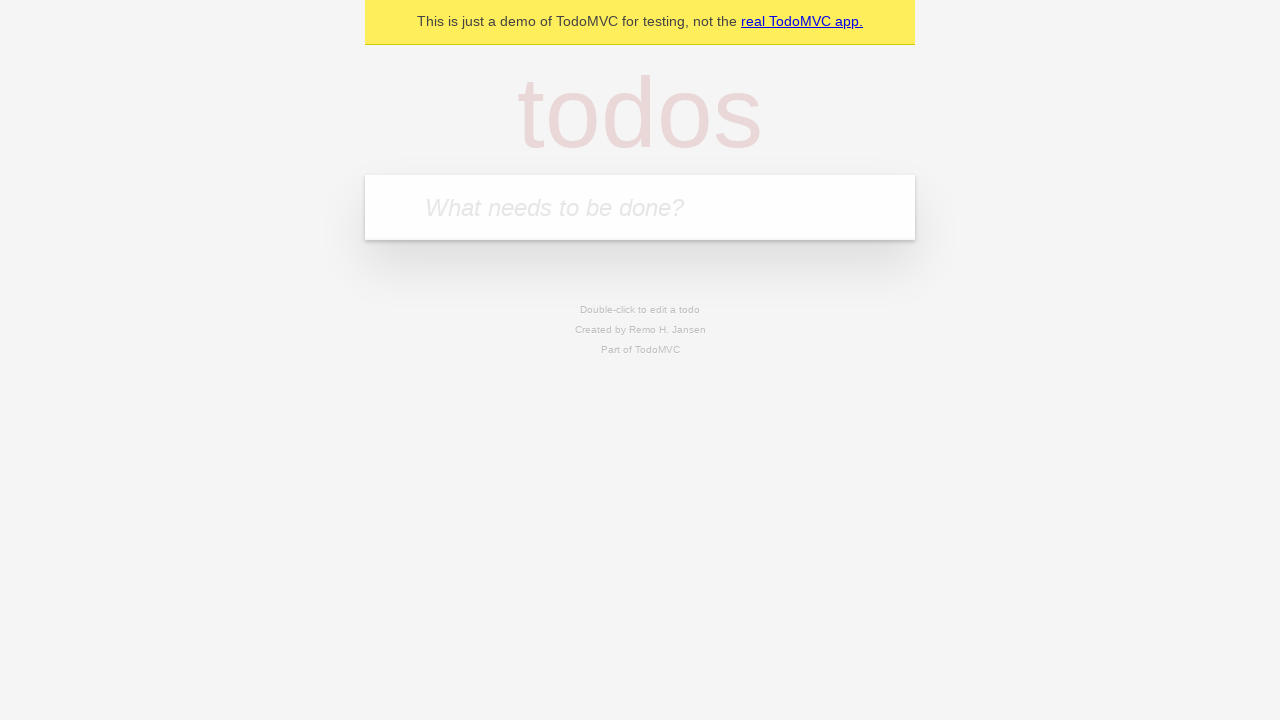

Todo input field is visible
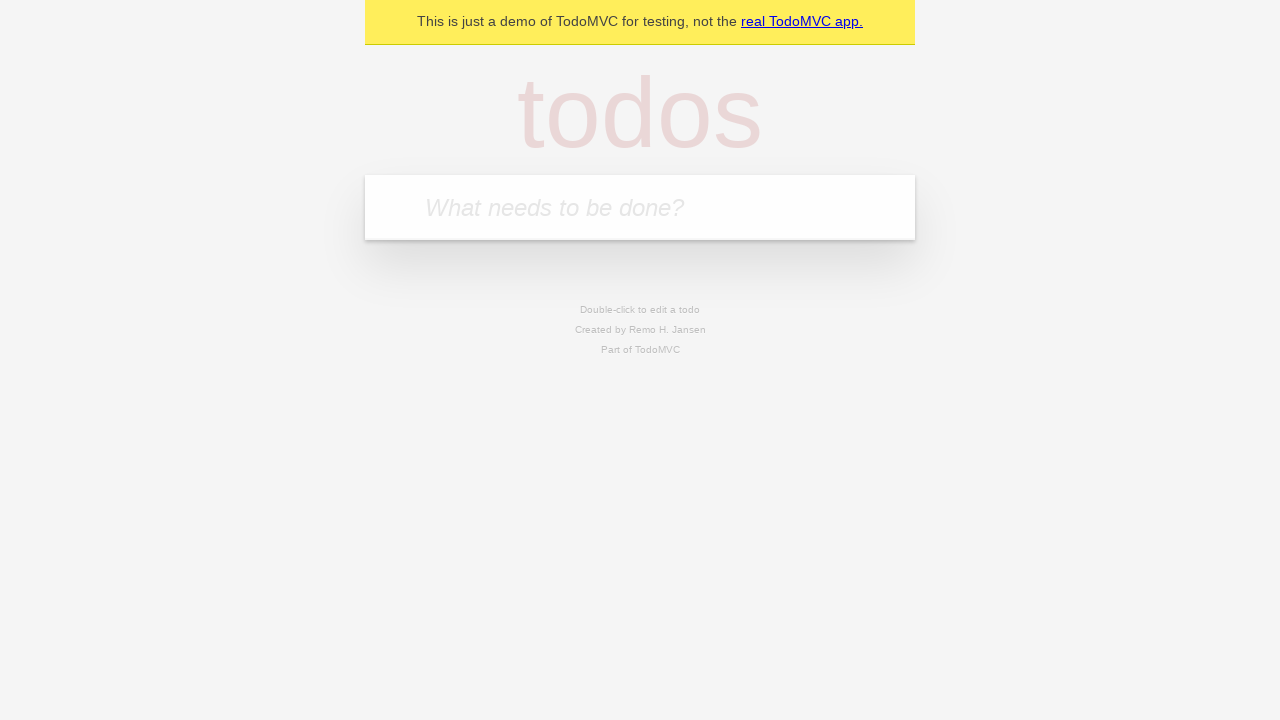

Typed 'Item To Mark' in the todo input field on internal:attr=[placeholder="What needs to be done?"i]
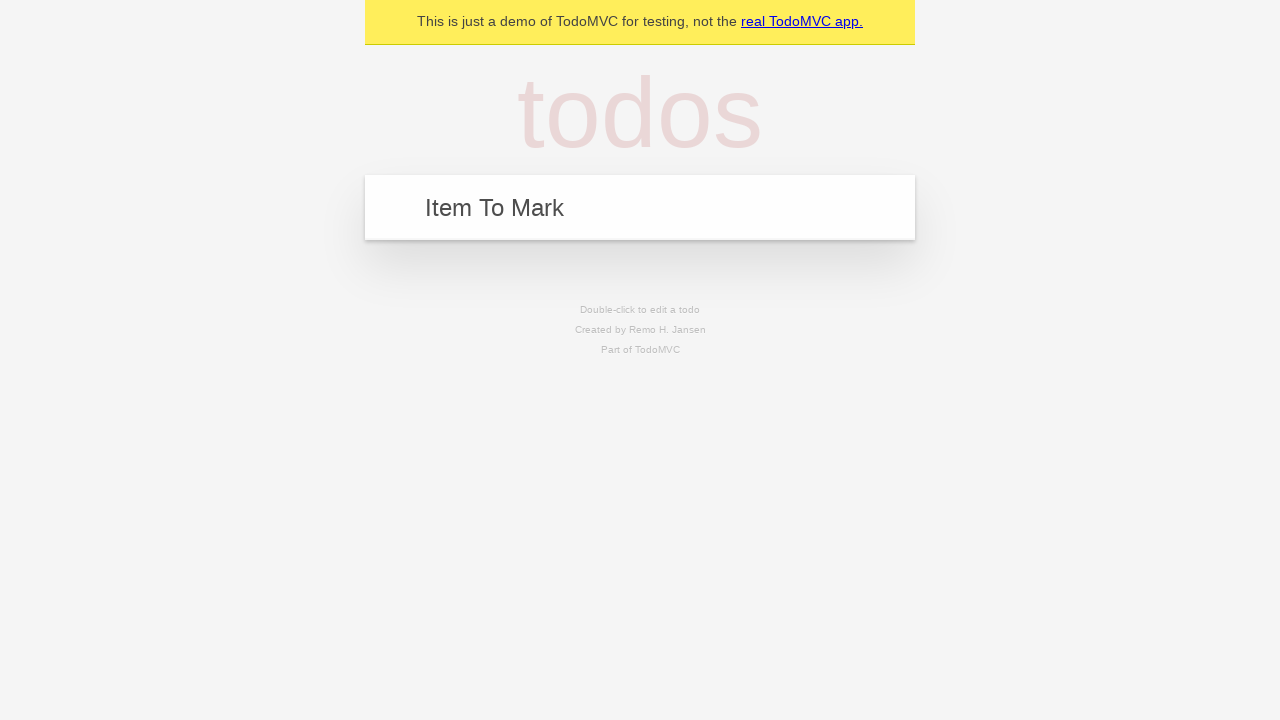

Pressed Enter to add the todo item on internal:attr=[placeholder="What needs to be done?"i]
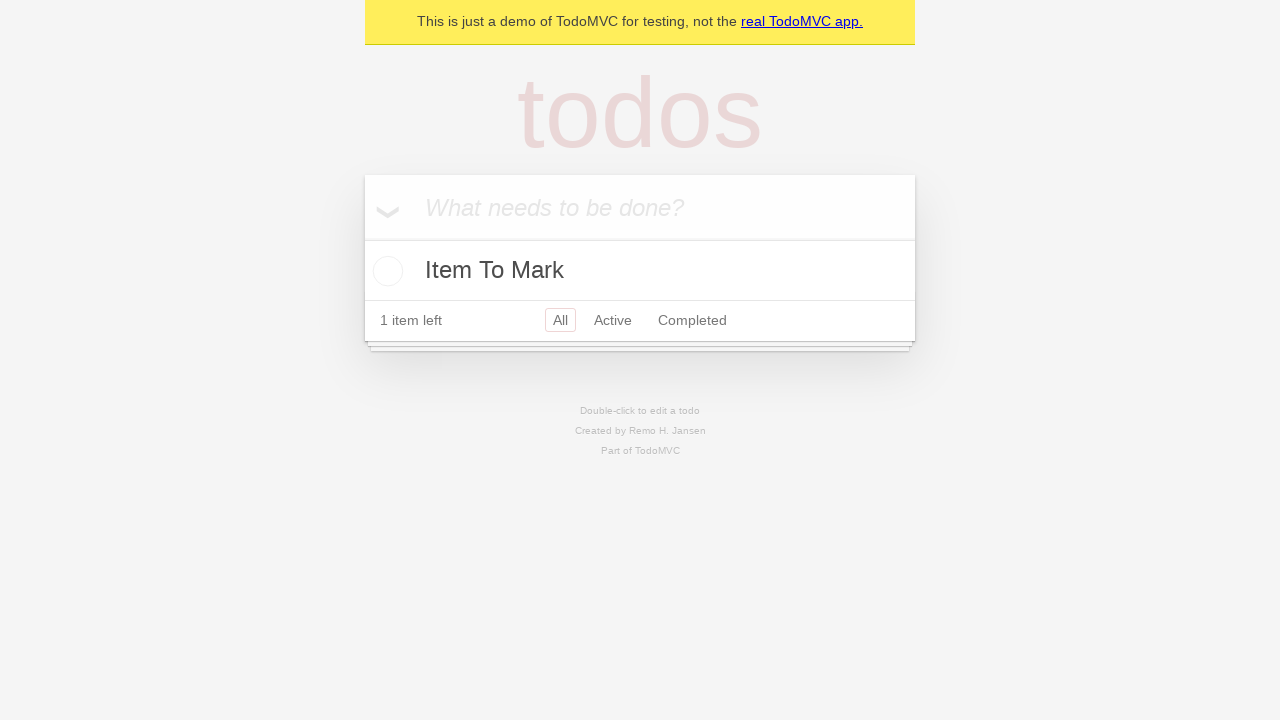

Todo item 'Item To Mark' is present in the list
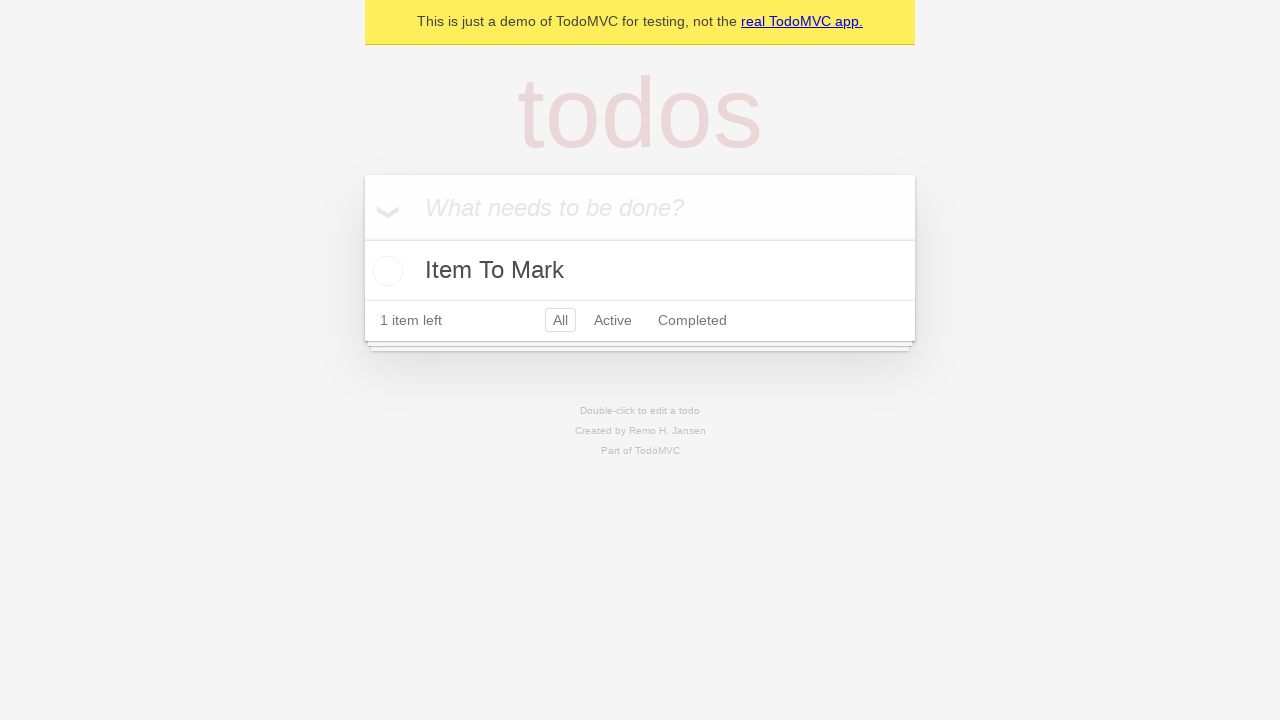

Clicked the checkbox to mark 'Item To Mark' as done at (385, 271) on internal:role=listitem >> internal:has-text="Item To Mark"i >> internal:label="T
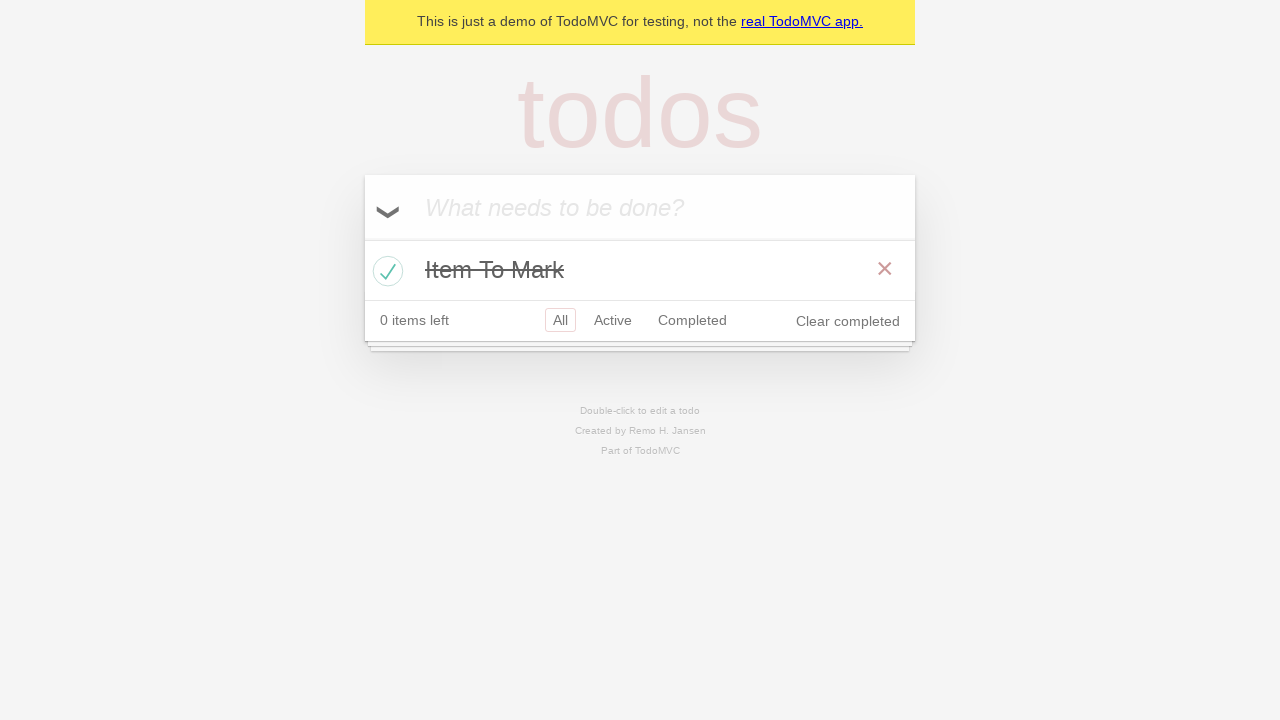

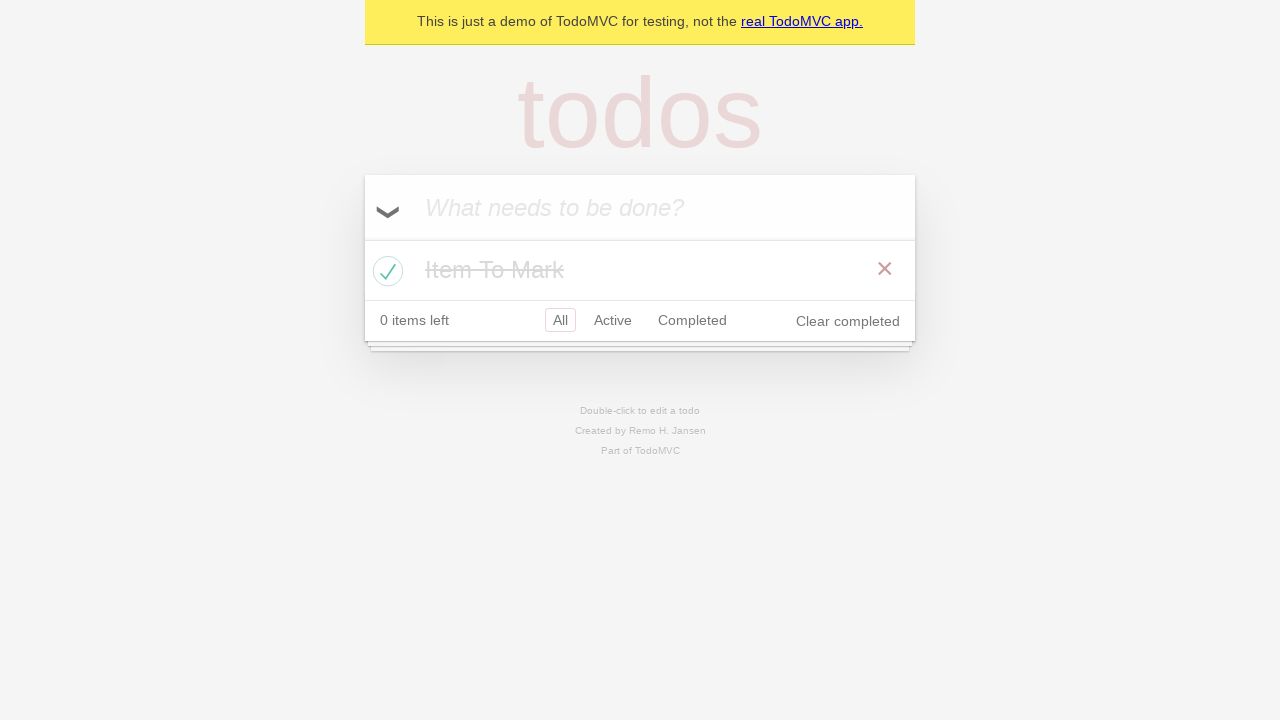